Tests clicking the Inflectra Corporation link in the footer to navigate to the Inflectra page

Starting URL: http://uitestingplayground.com/scrollbars

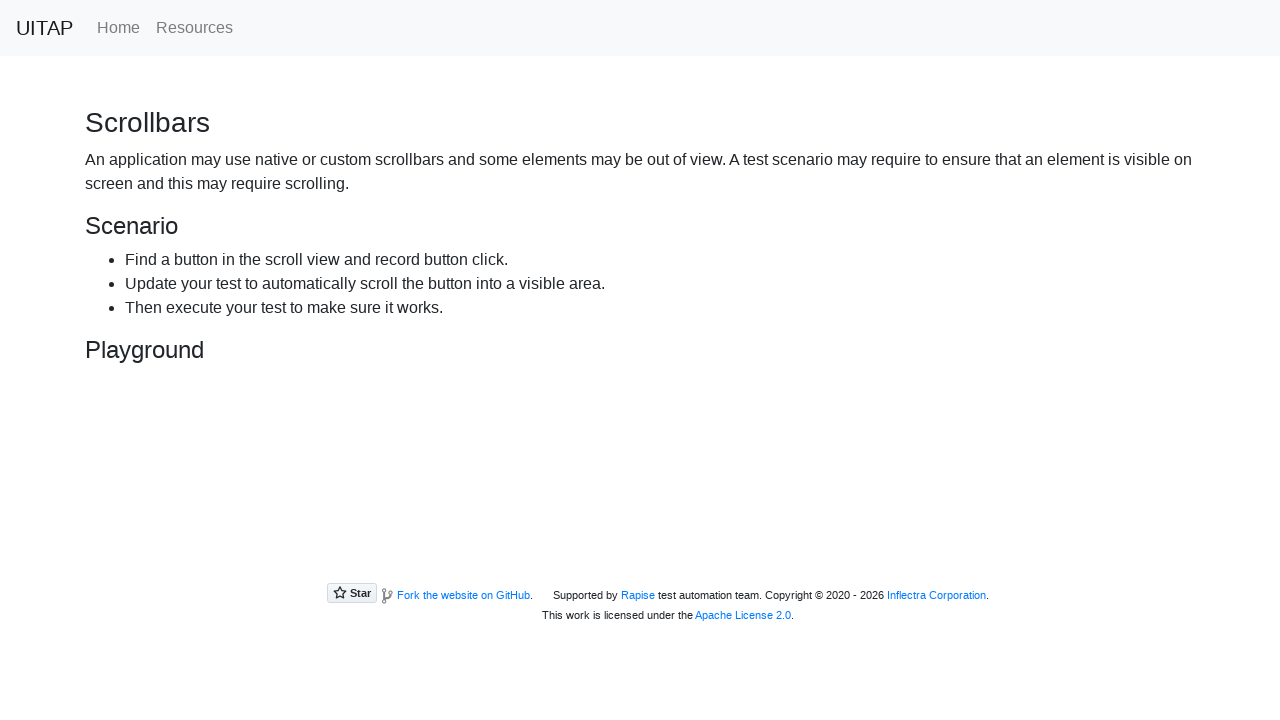

Clicked on Inflectra Corporation link in footer at (936, 595) on a[href='https://www.inflectra.com/']
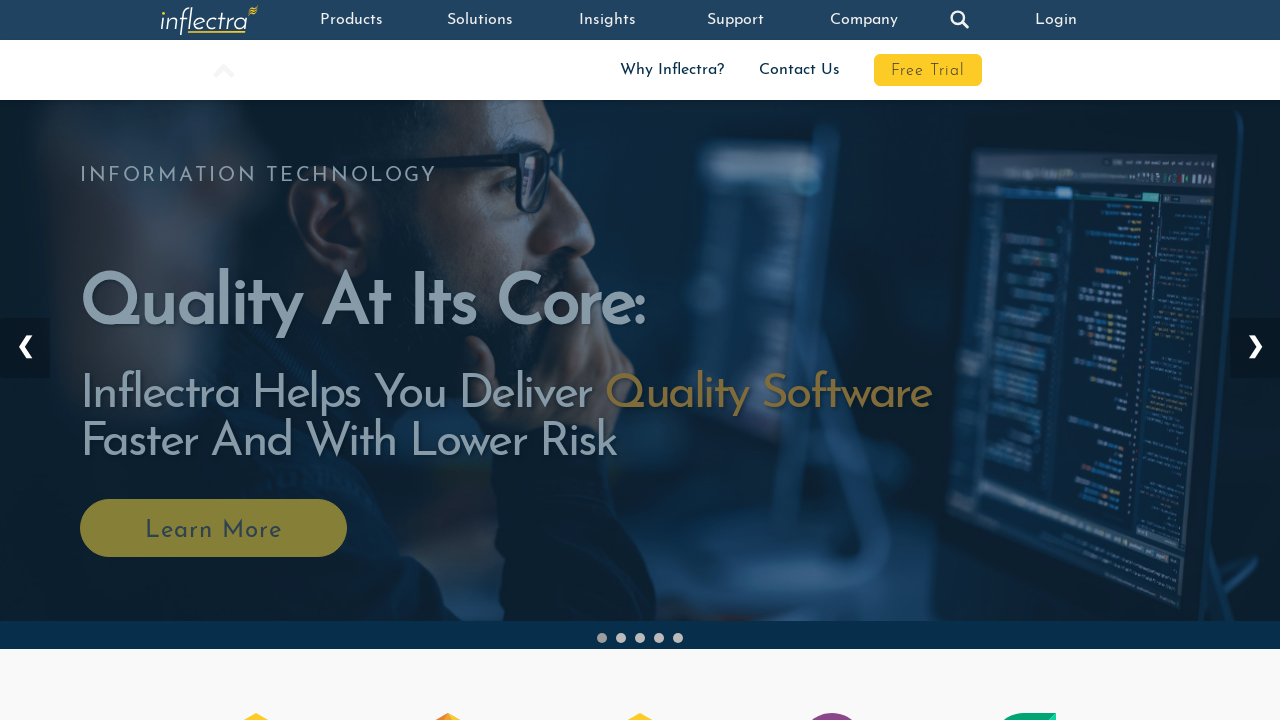

Verified Inflectra page loaded with 'Quality At Its Core:' heading
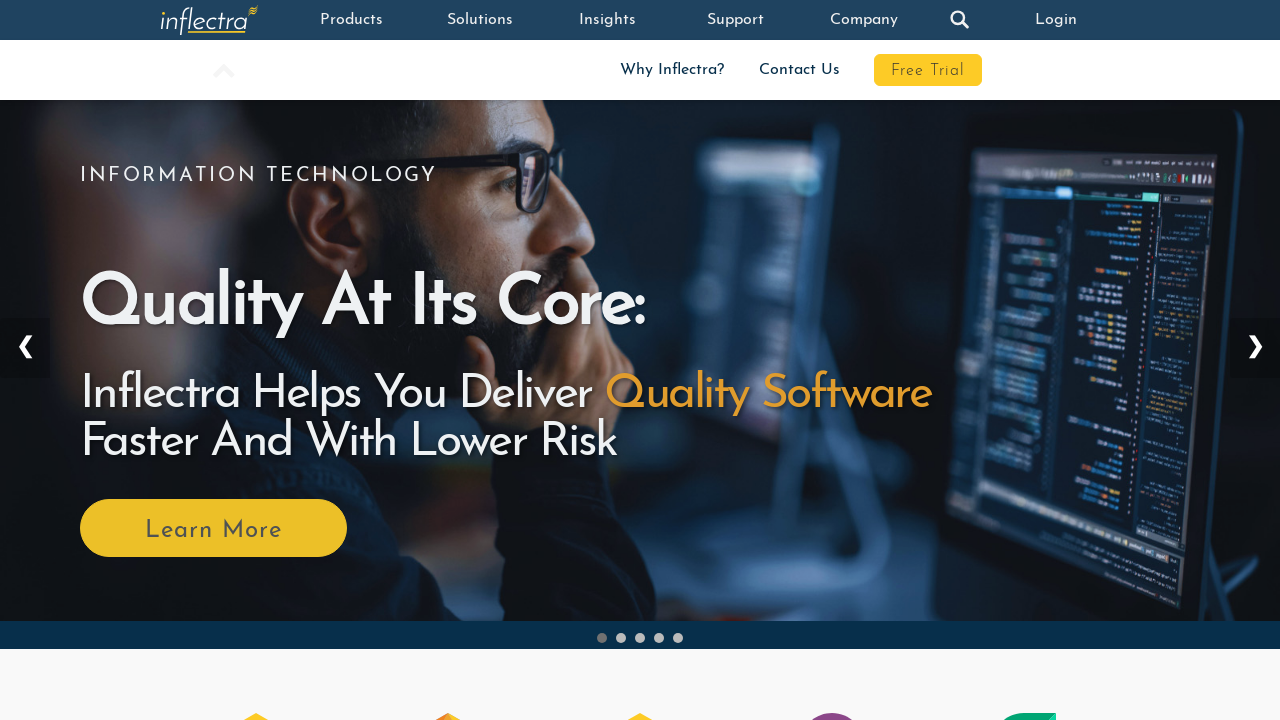

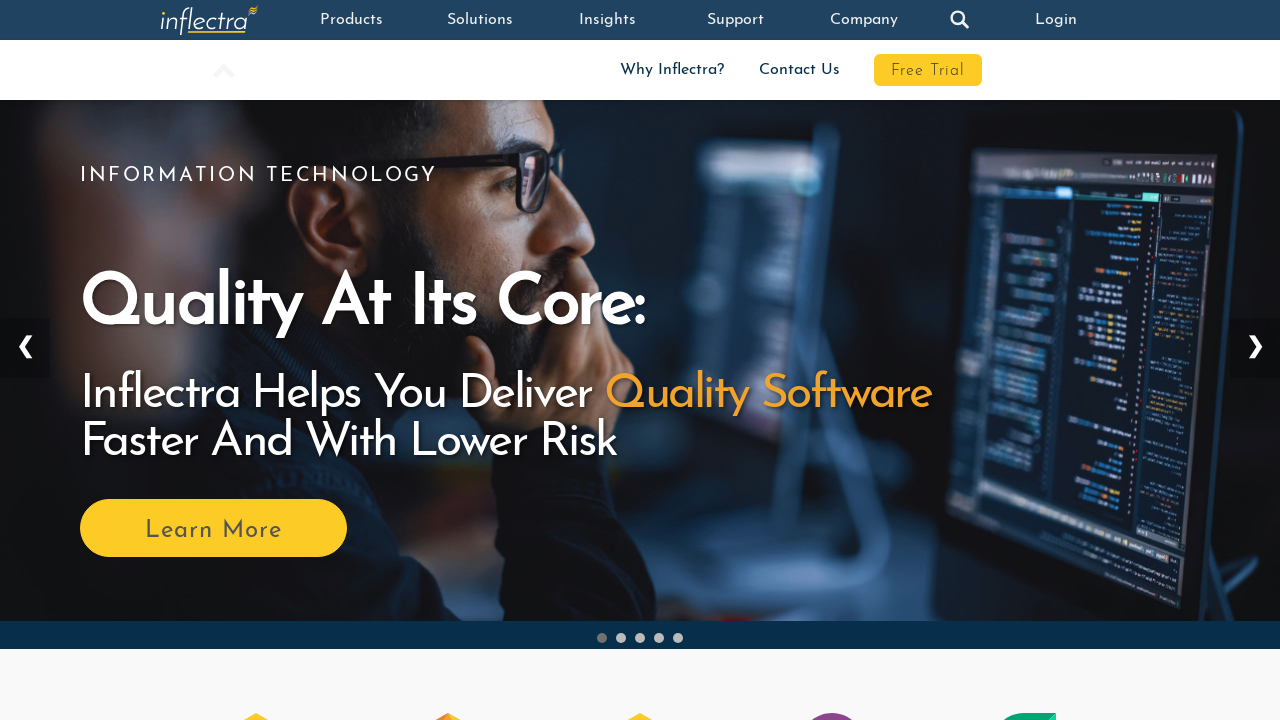